Navigates to the RedBus homepage and verifies the page loads successfully

Starting URL: https://www.redbus.in/

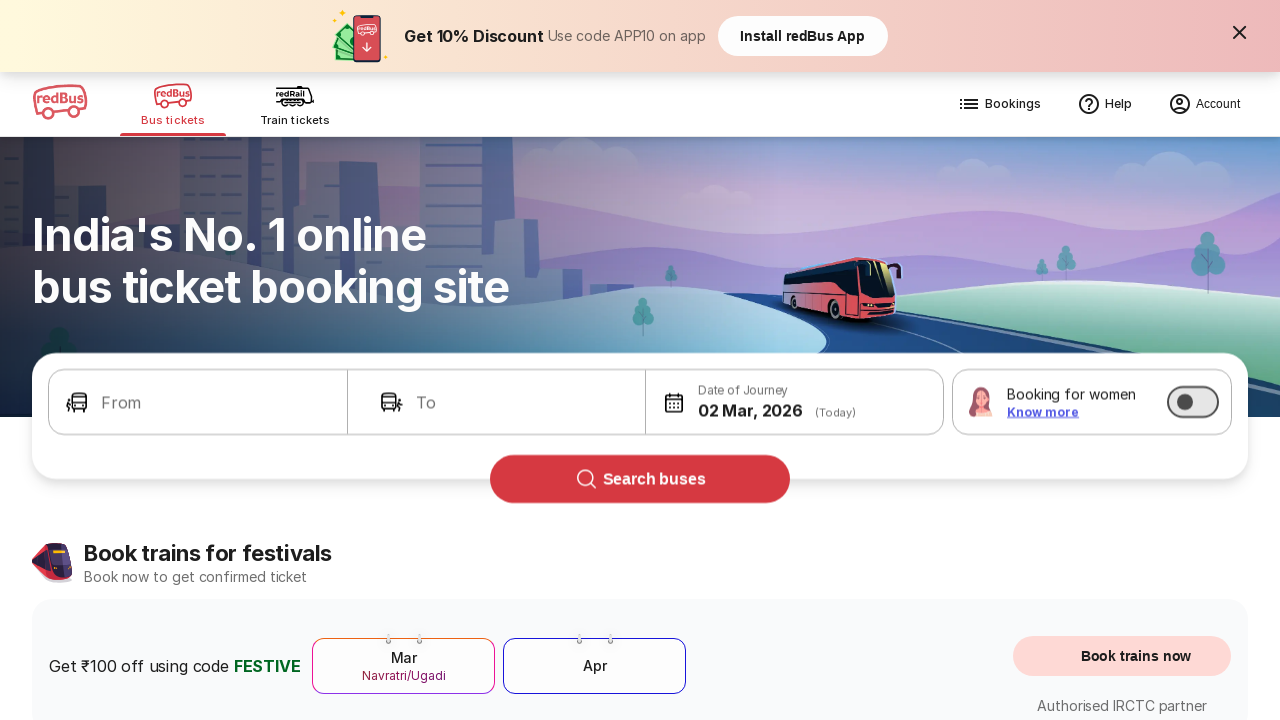

Page DOM content fully loaded
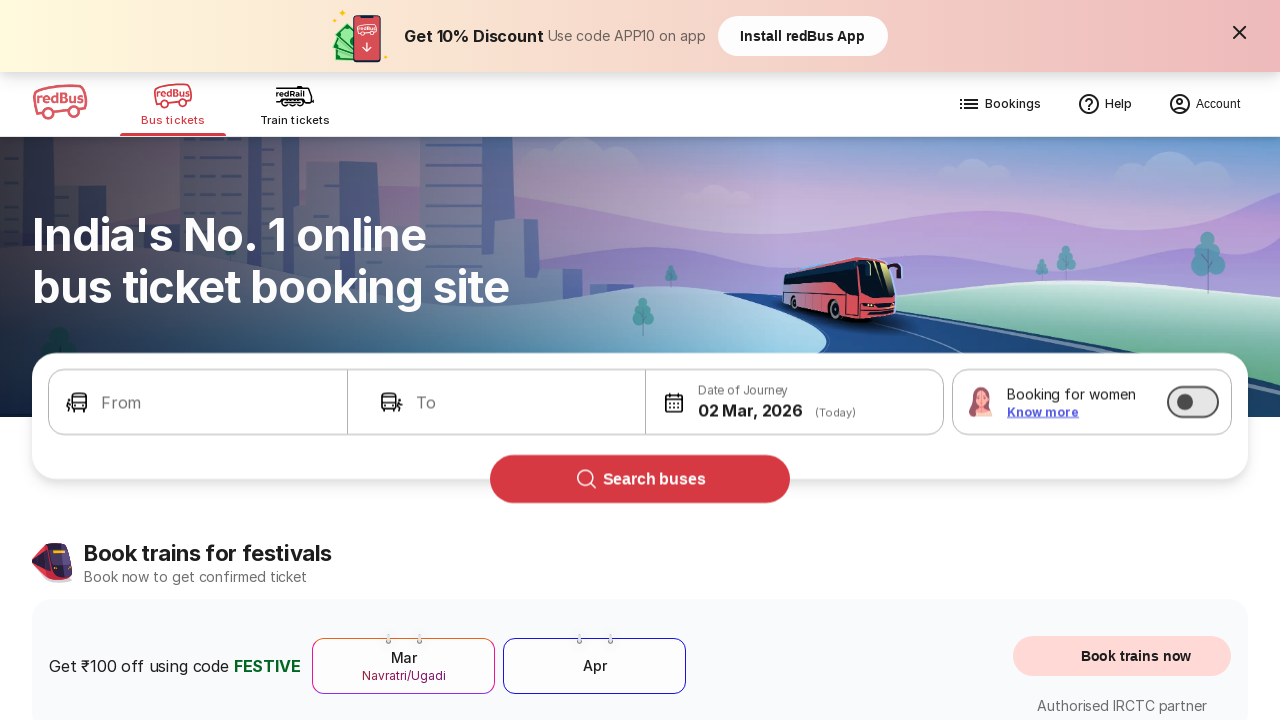

Verified body element is present on RedBus homepage
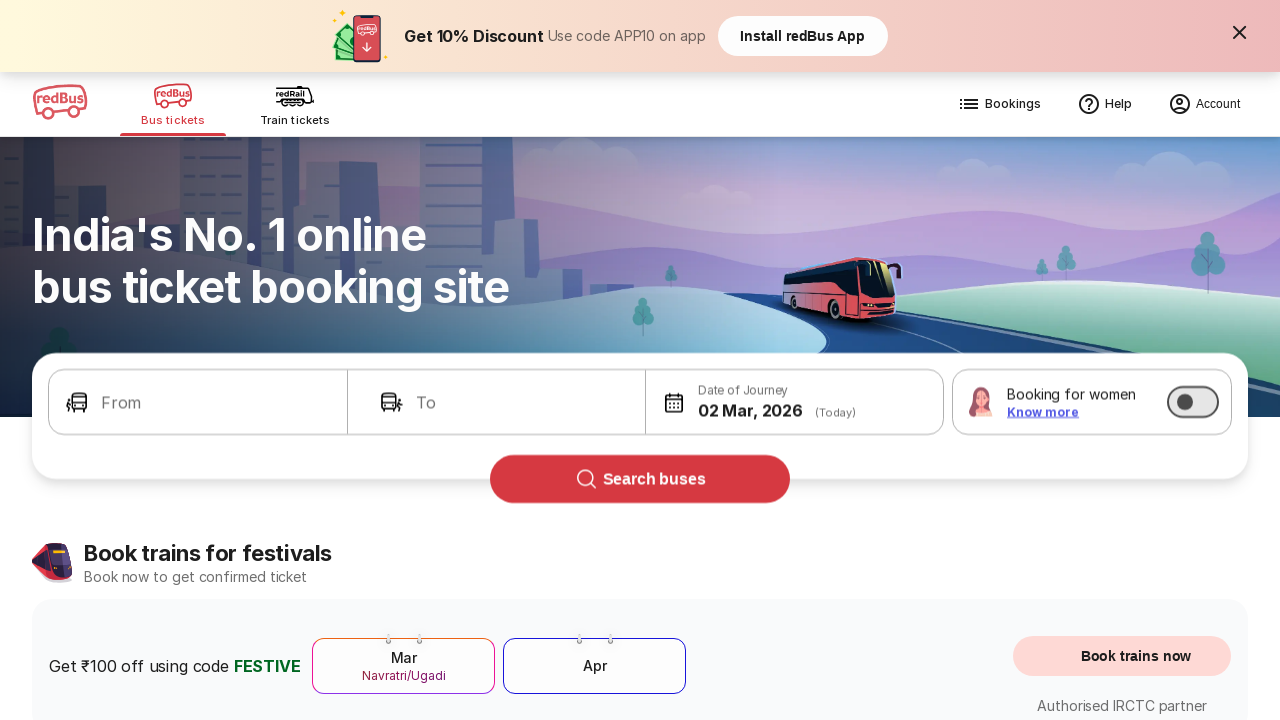

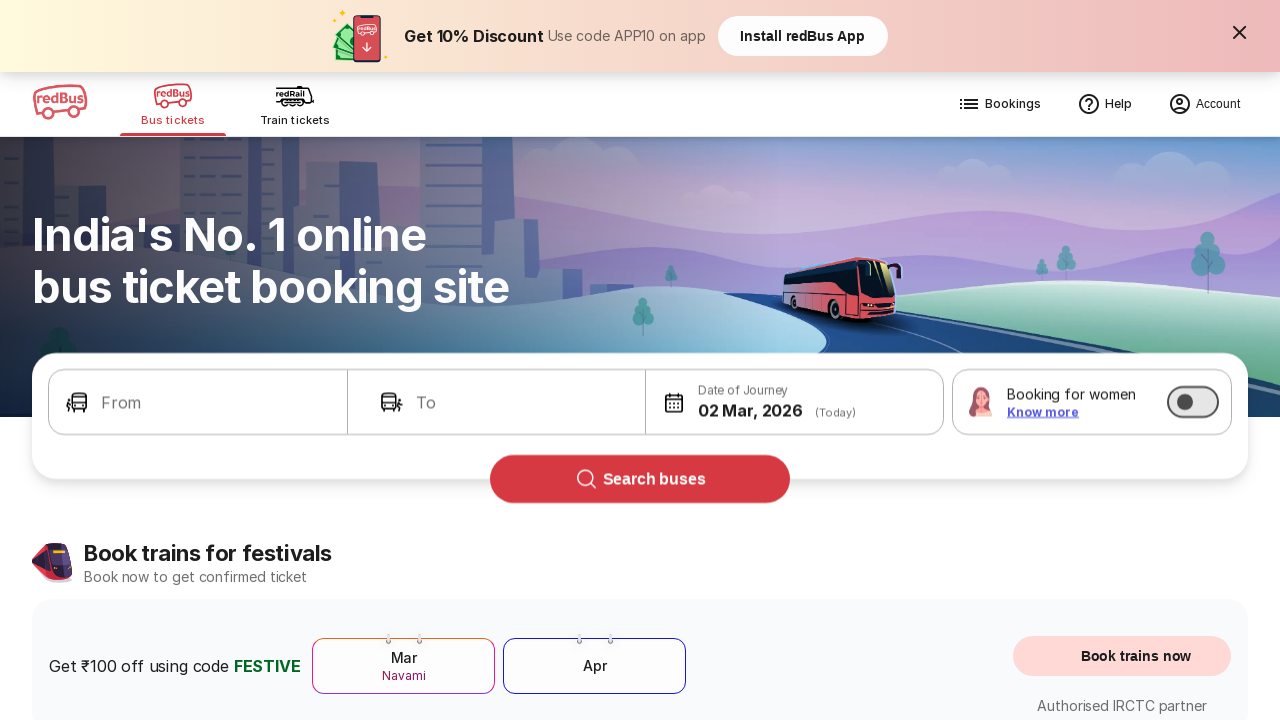